Tests the user registration flow on ParaBank by clicking Register link and filling out a complete registration form with different test data

Starting URL: https://parabank.parasoft.com/parabank/index.htm

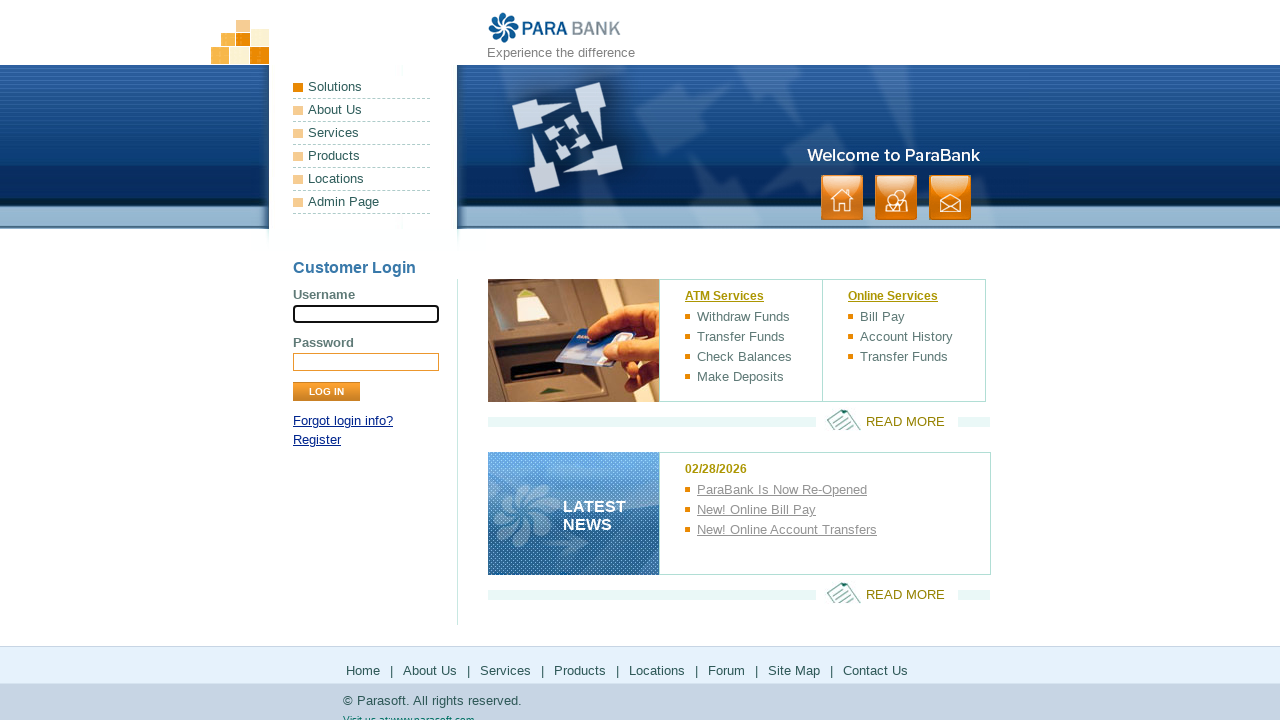

Clicked Register link at (317, 440) on xpath=//a[text()='Register']
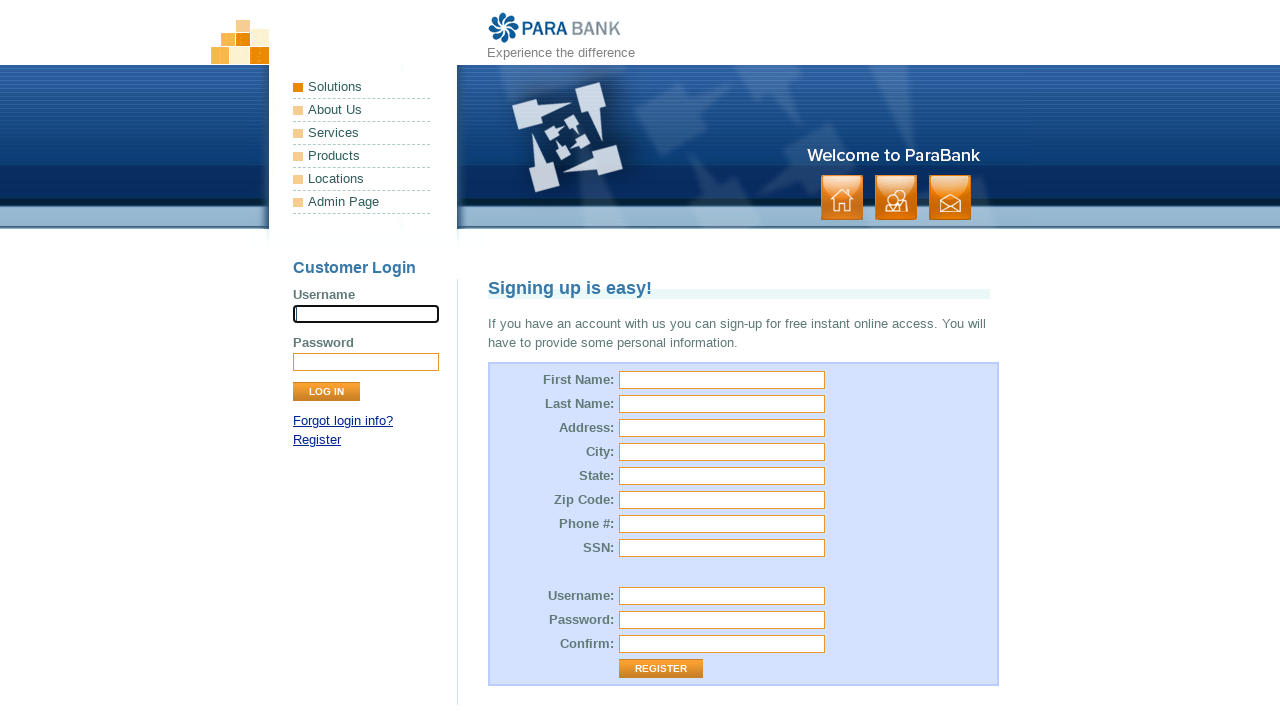

Filled first name field with 'Jennifer' on #customer\.firstName
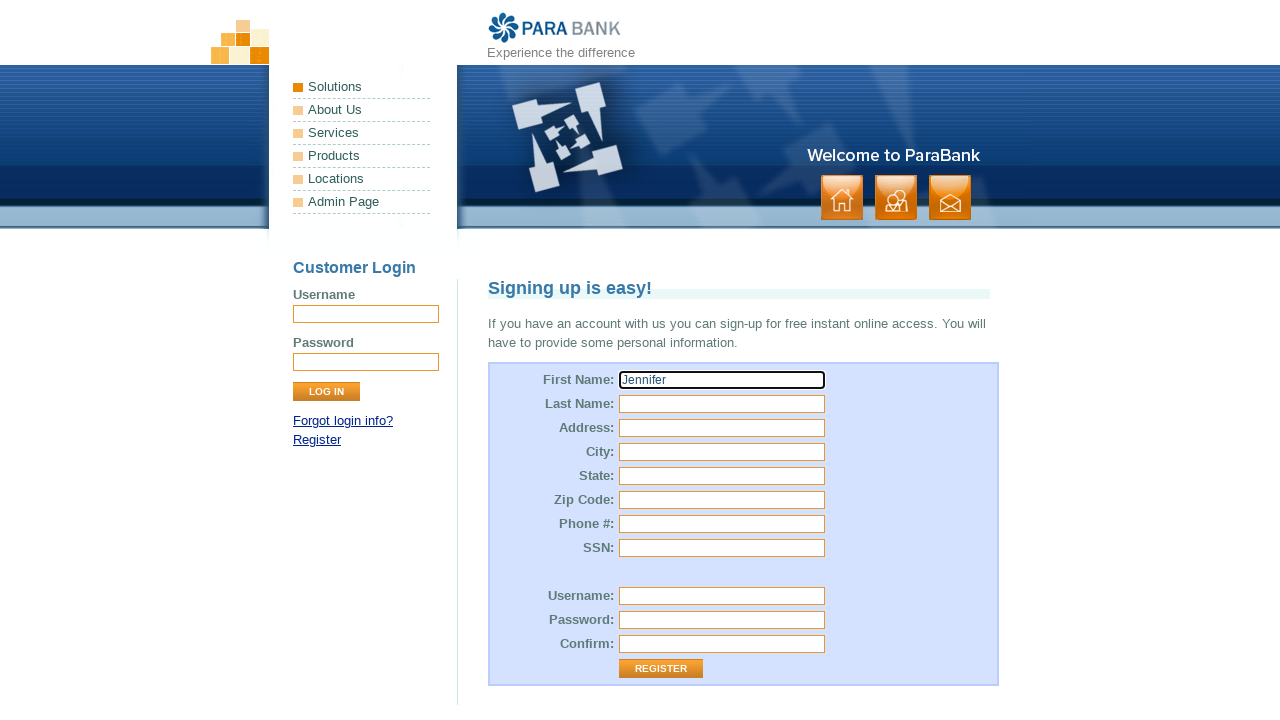

Filled last name field with 'Martinez' on #customer\.lastName
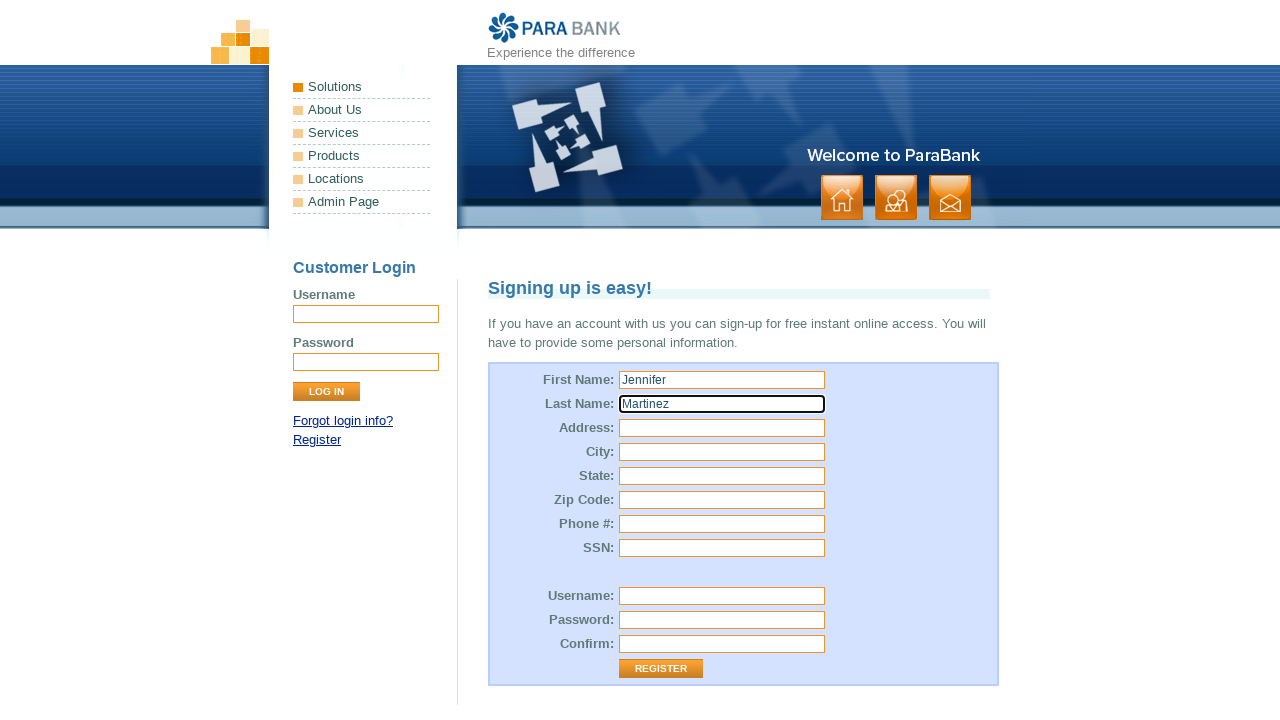

Filled street address field with '456 Pine Street' on #customer\.address\.street
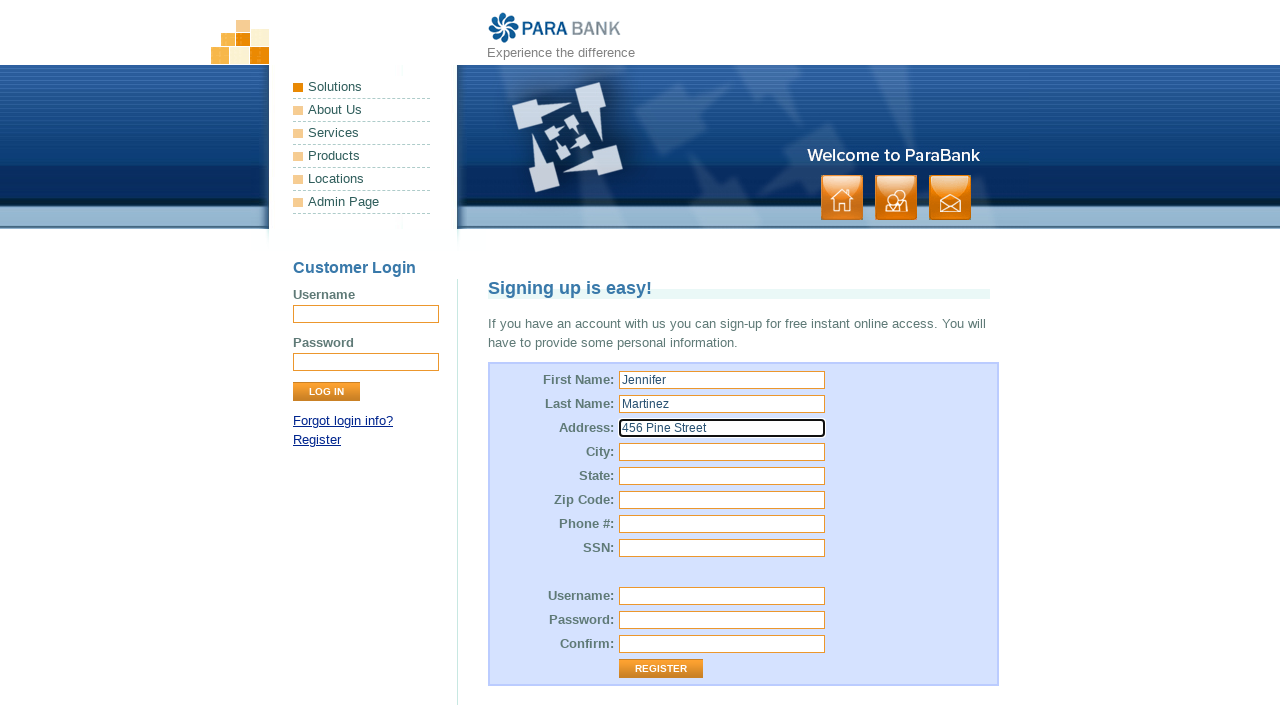

Filled city field with 'Austin' on #customer\.address\.city
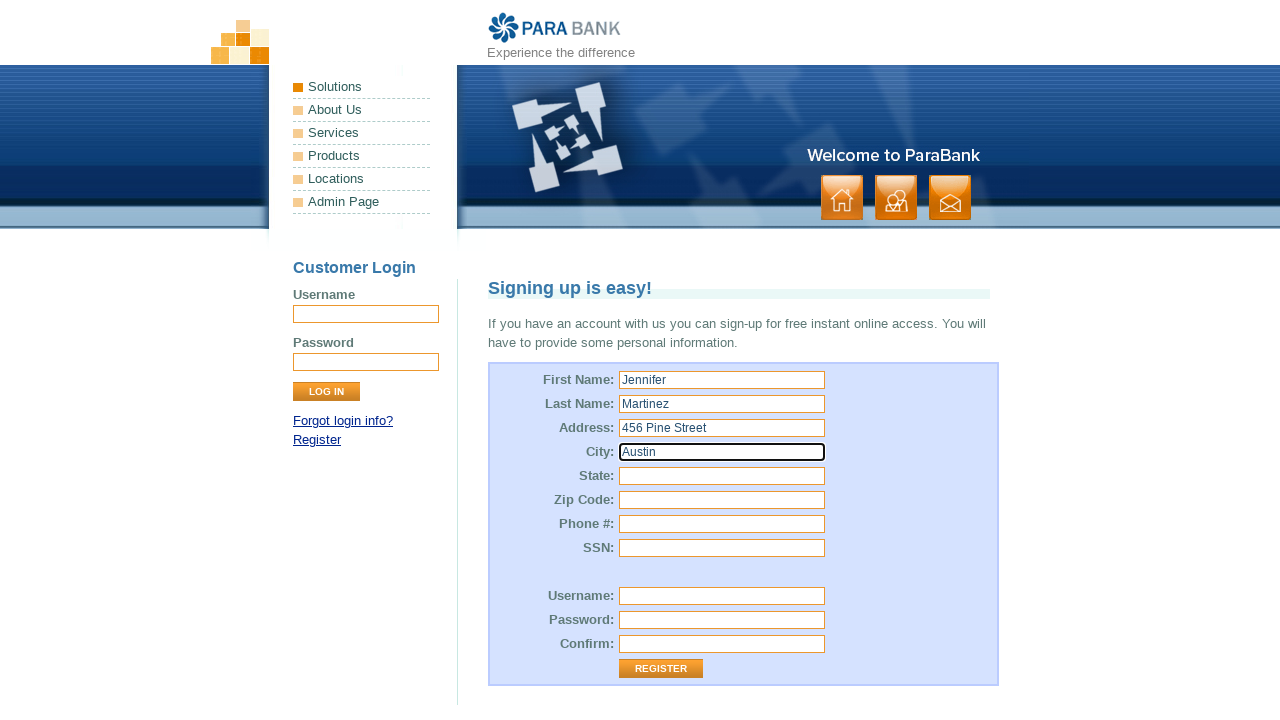

Filled state field with 'Texas' on #customer\.address\.state
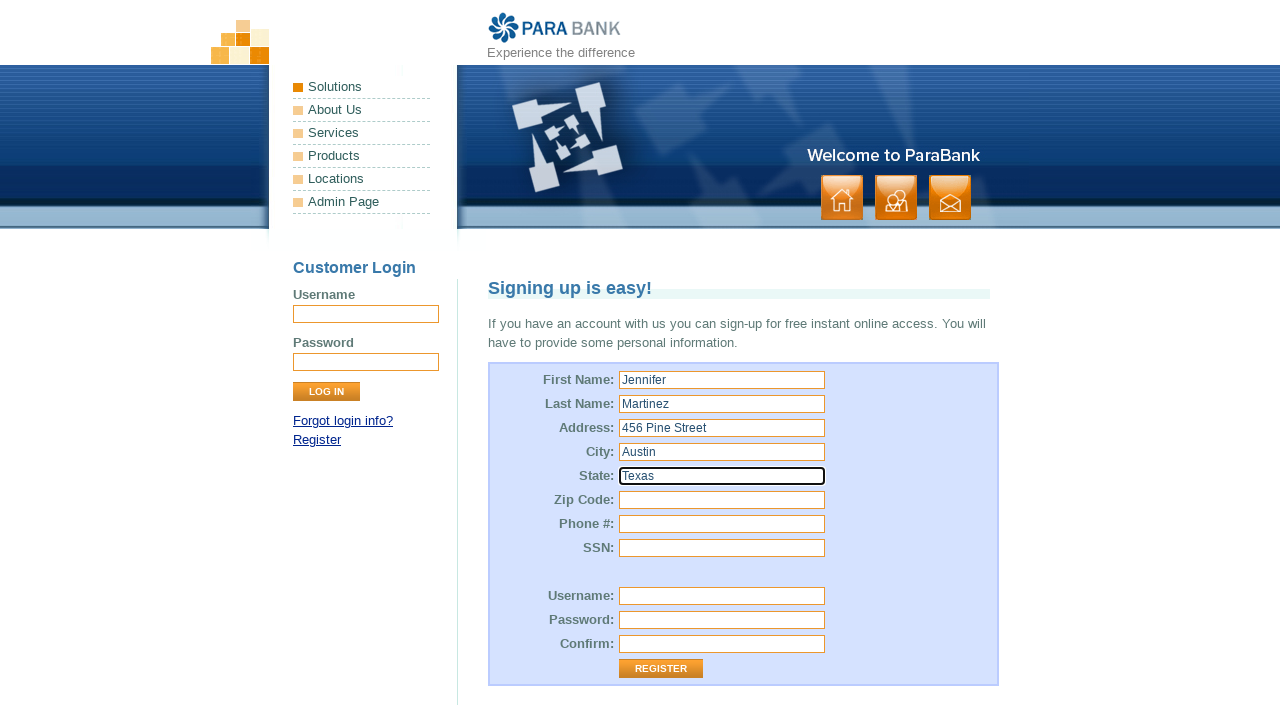

Filled zip code field with '78701' on #customer\.address\.zipCode
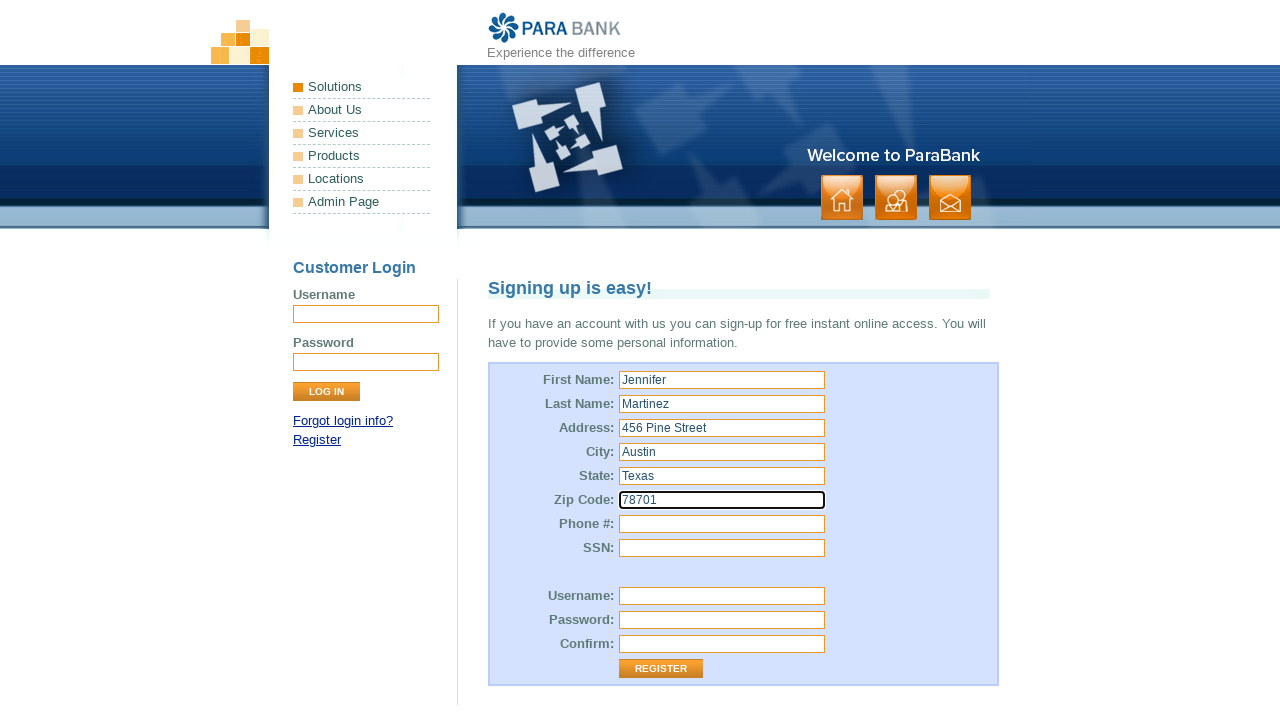

Filled phone number field with '5125559876' on #customer\.phoneNumber
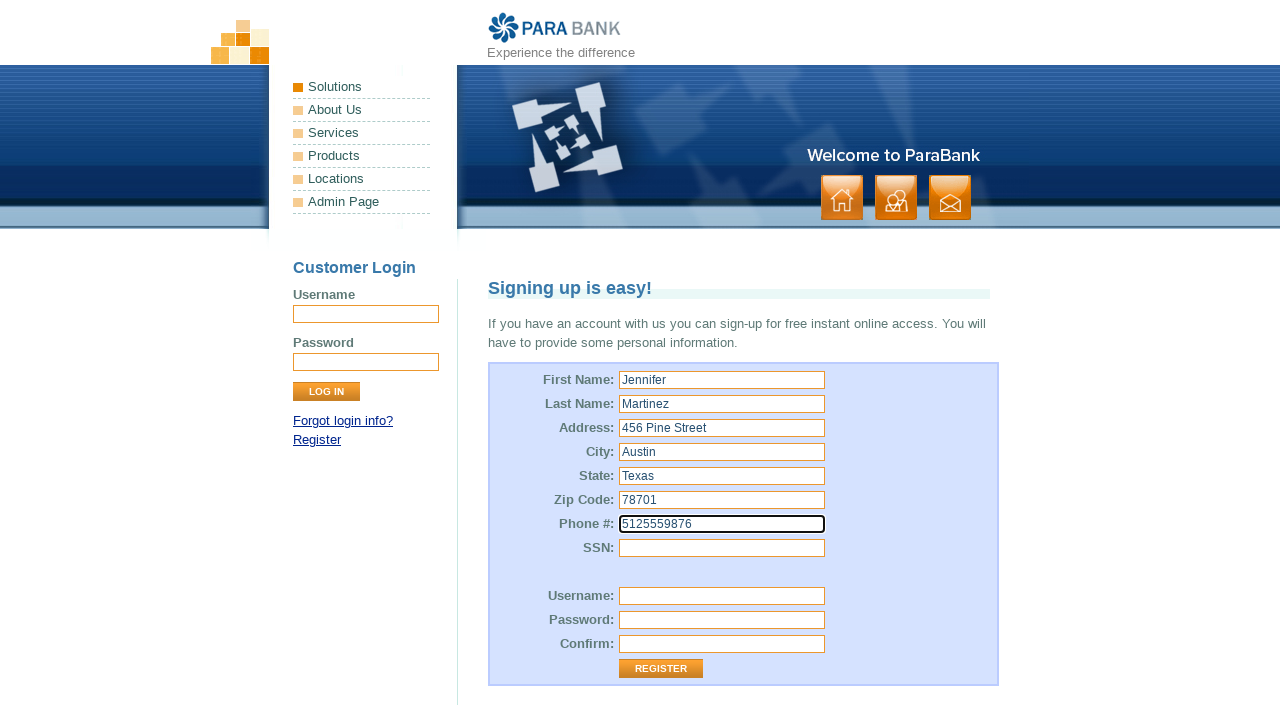

Filled SSN field with '987654321' on #customer\.ssn
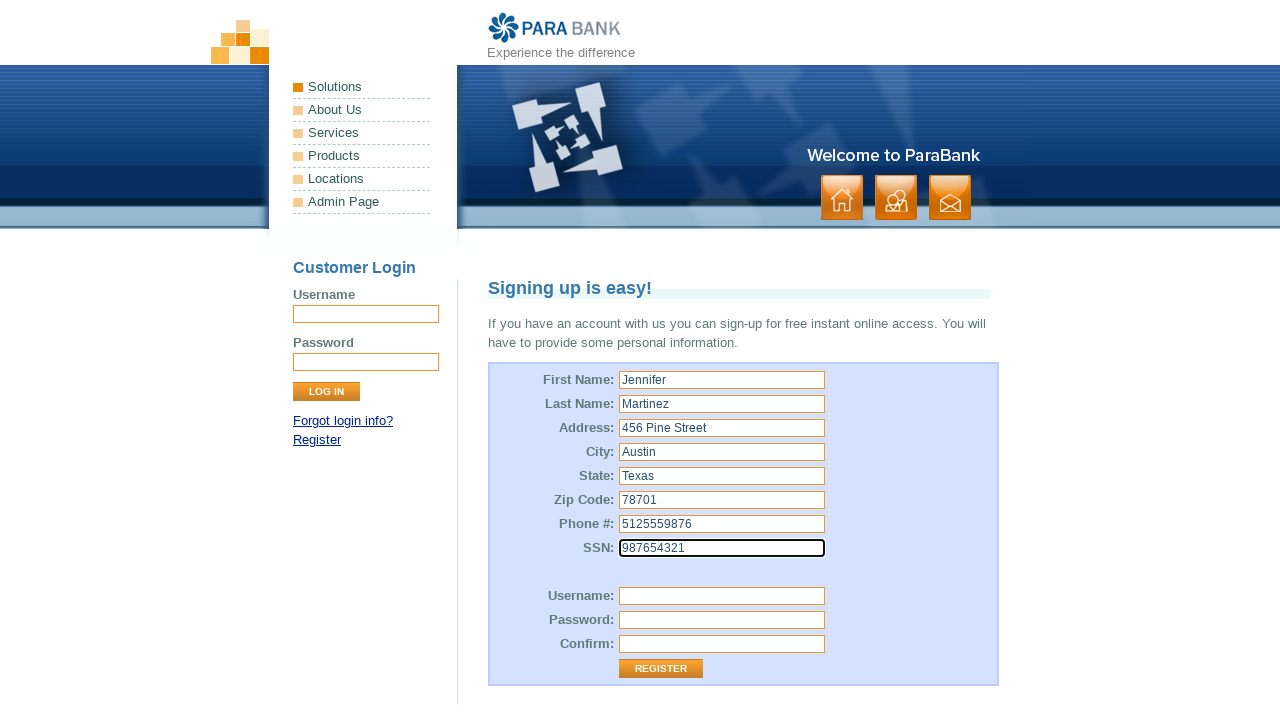

Filled username field with 'jmartinez2024' on #customer\.username
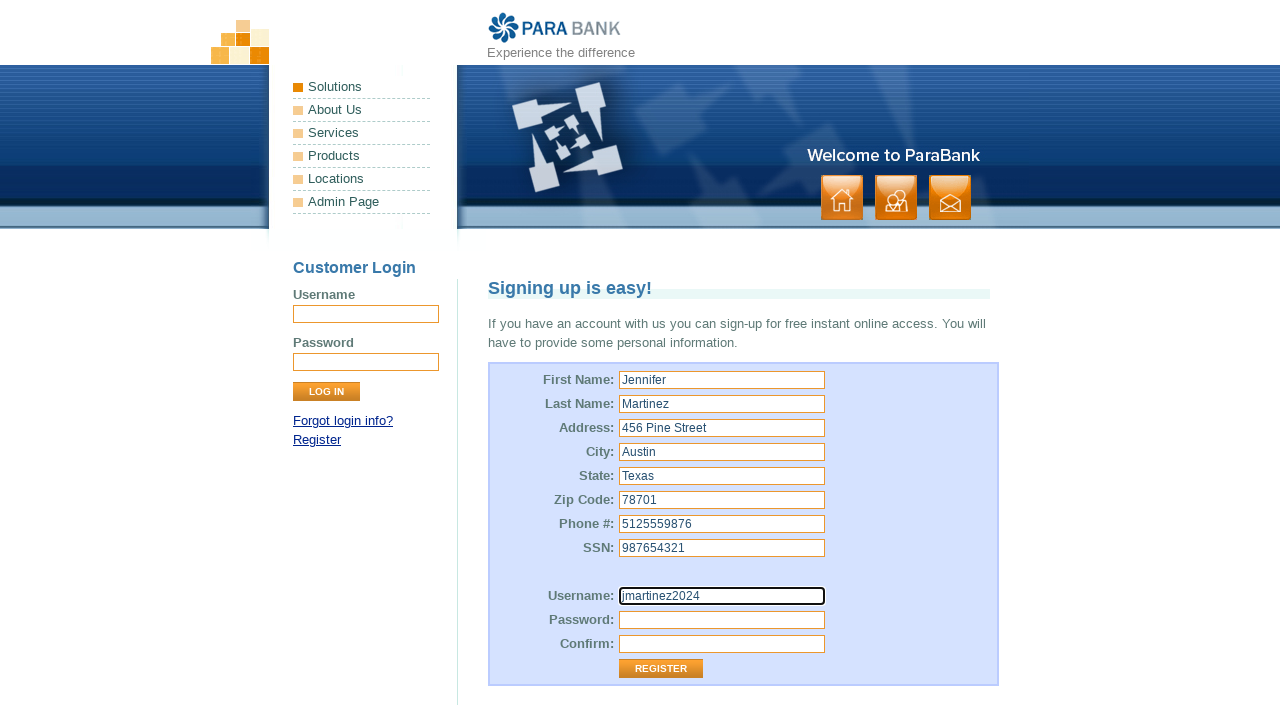

Filled password field with 'MyPassword456' on #customer\.password
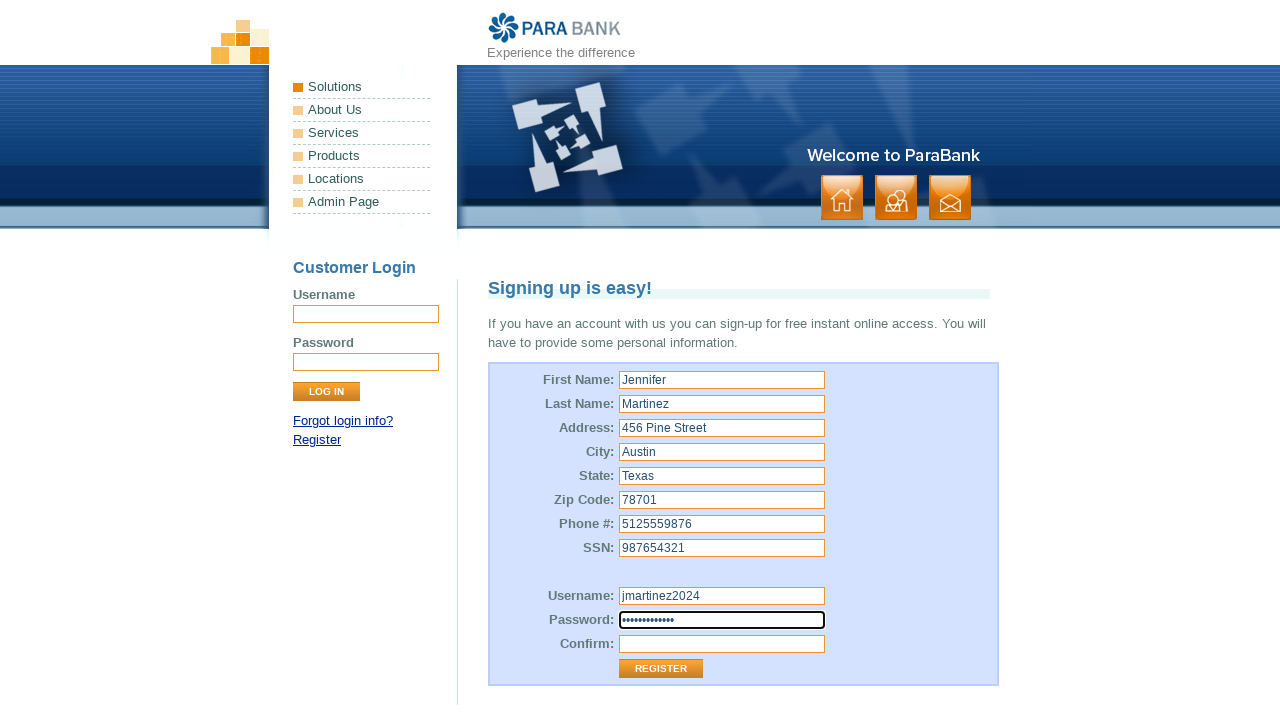

Filled confirm password field with 'MyPassword456' on #repeatedPassword
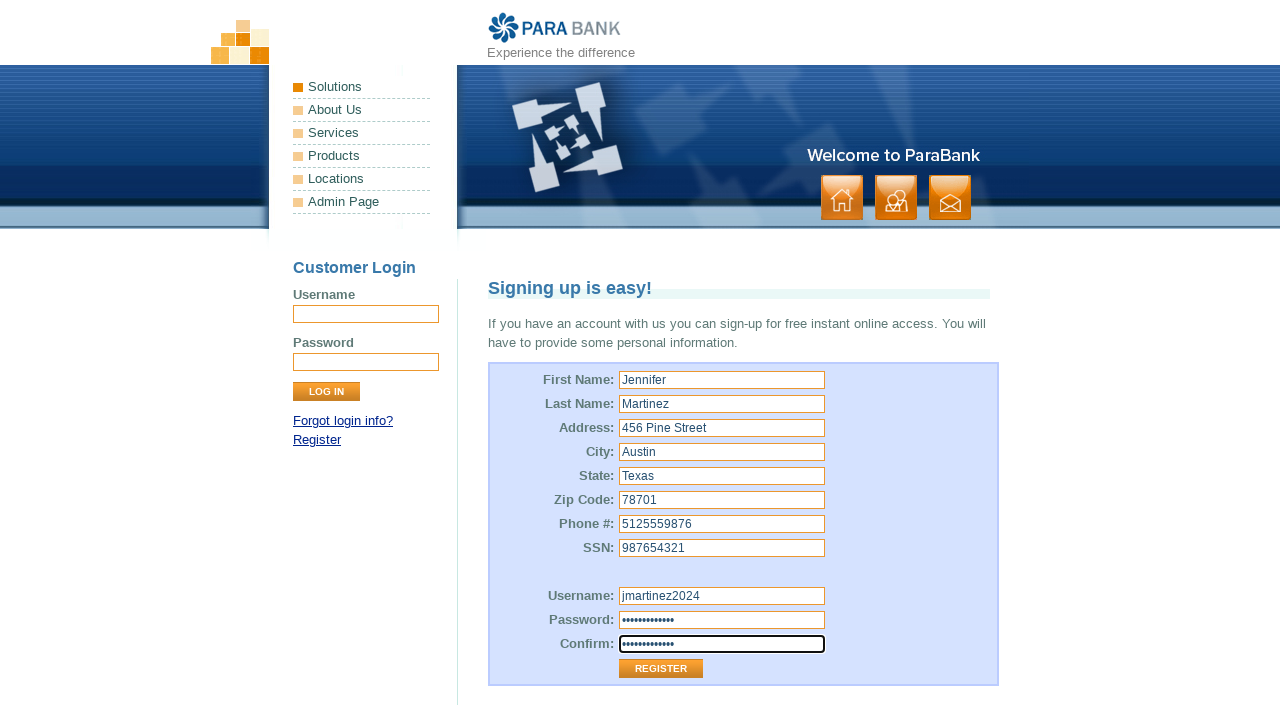

Clicked Register button to submit registration form at (661, 669) on xpath=//input[@value='Register']
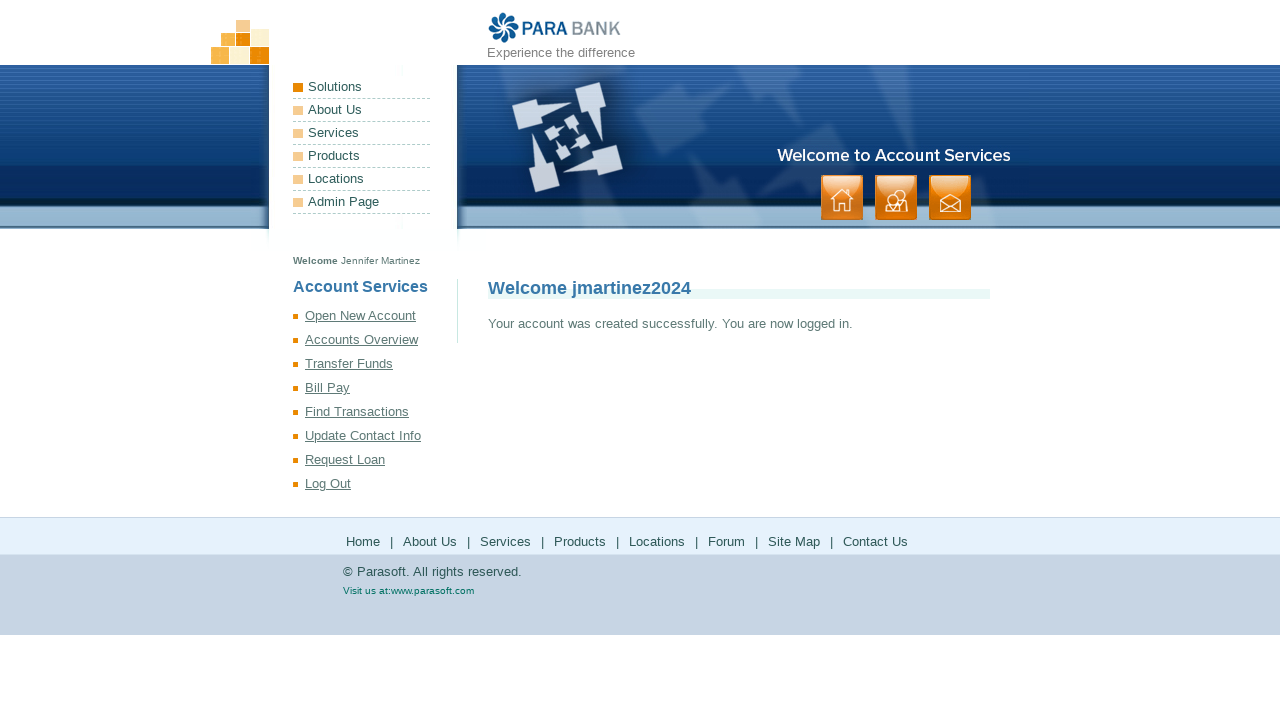

Registration successful - account creation confirmed
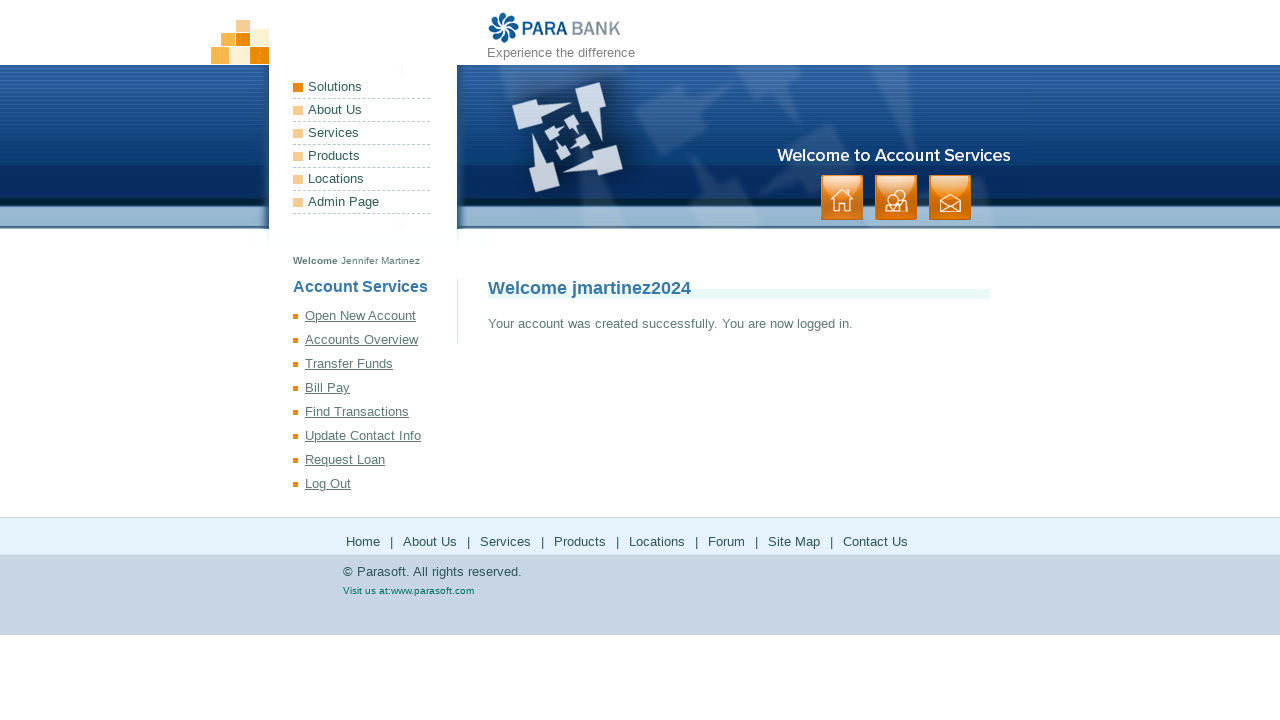

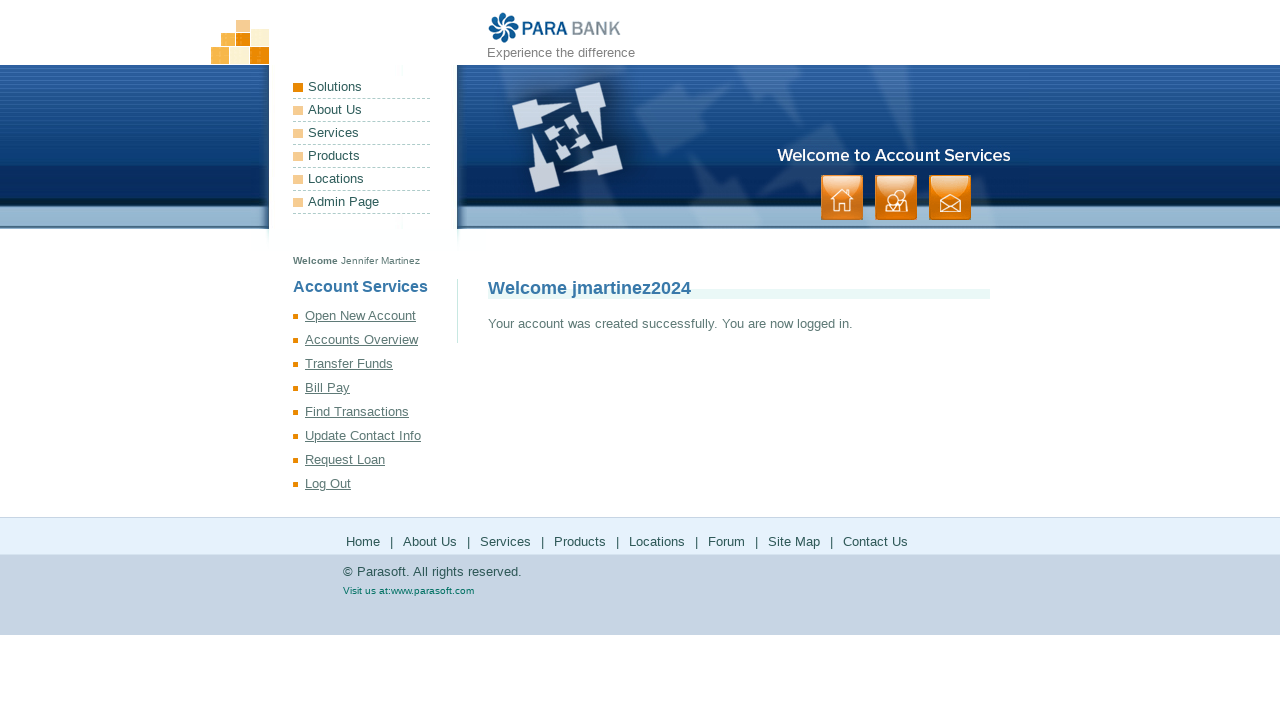